Tests closing a modal dialog by clicking at coordinates outside the dialog

Starting URL: https://testpages.eviltester.com/styled/alerts/fake-alert-test.html

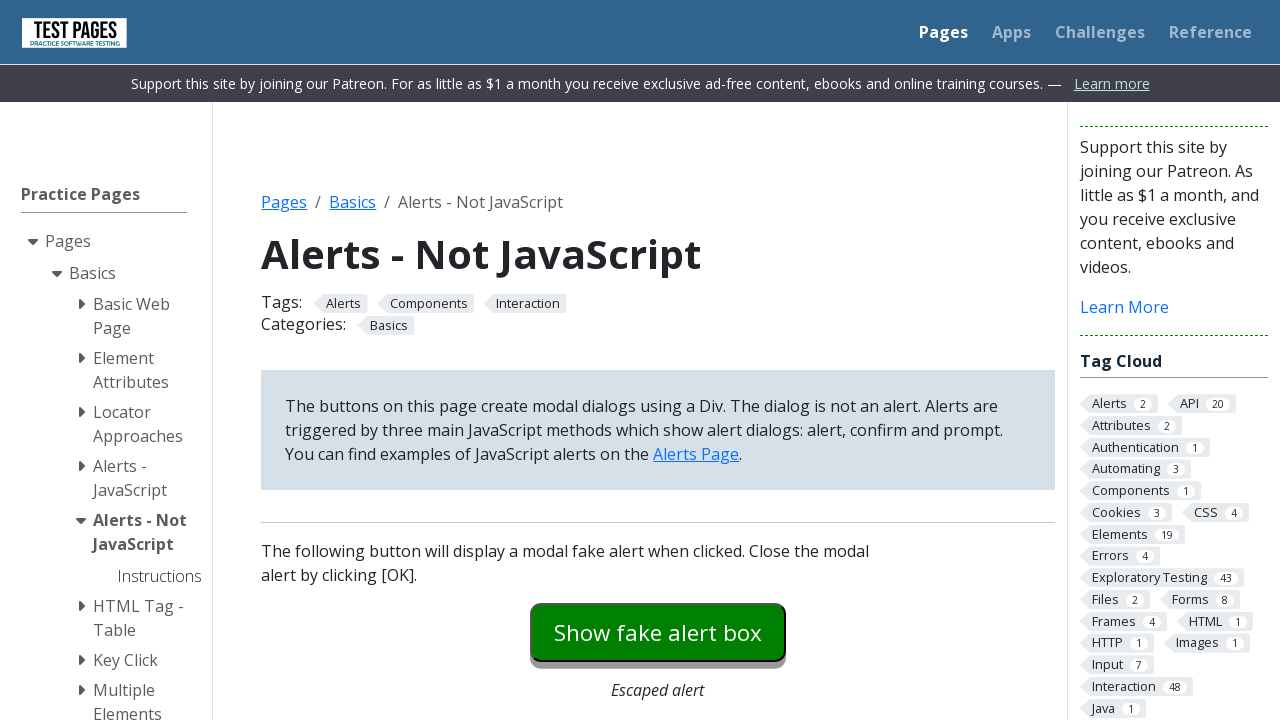

Clicked button to open modal dialog at (658, 360) on #modaldialog
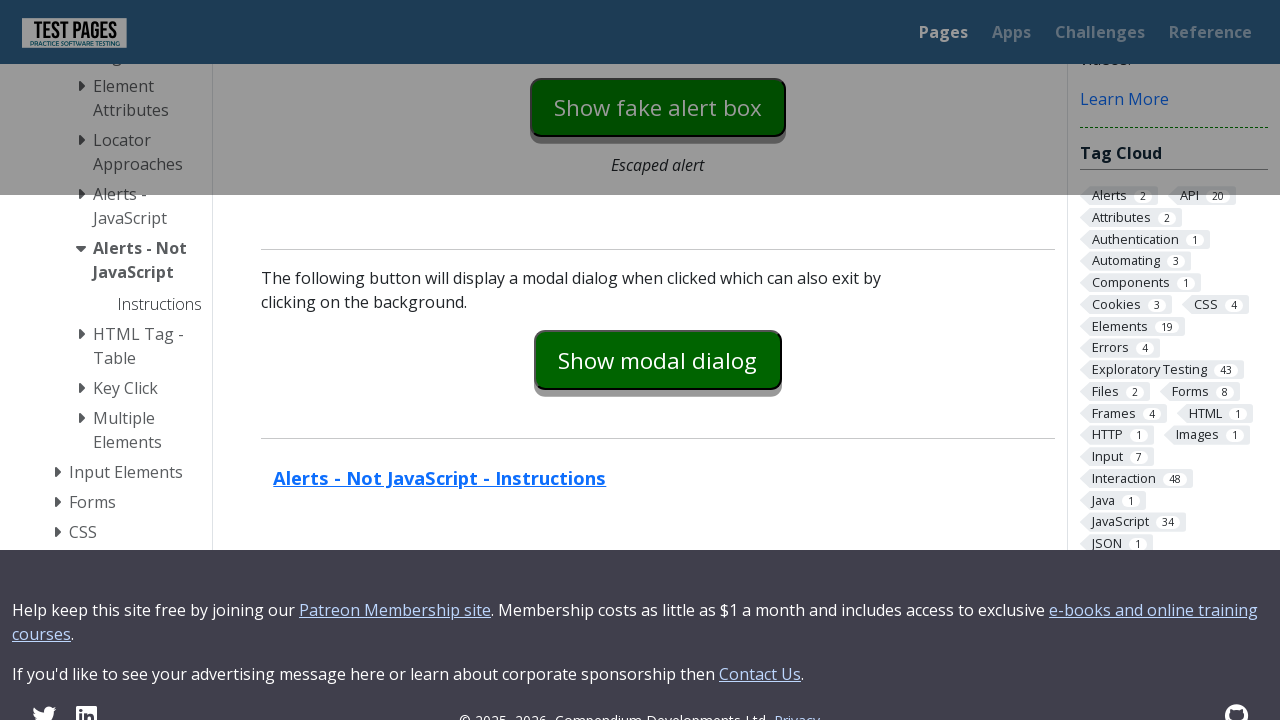

Clicked at coordinates (0, 0) outside the dialog to close it at (0, 0)
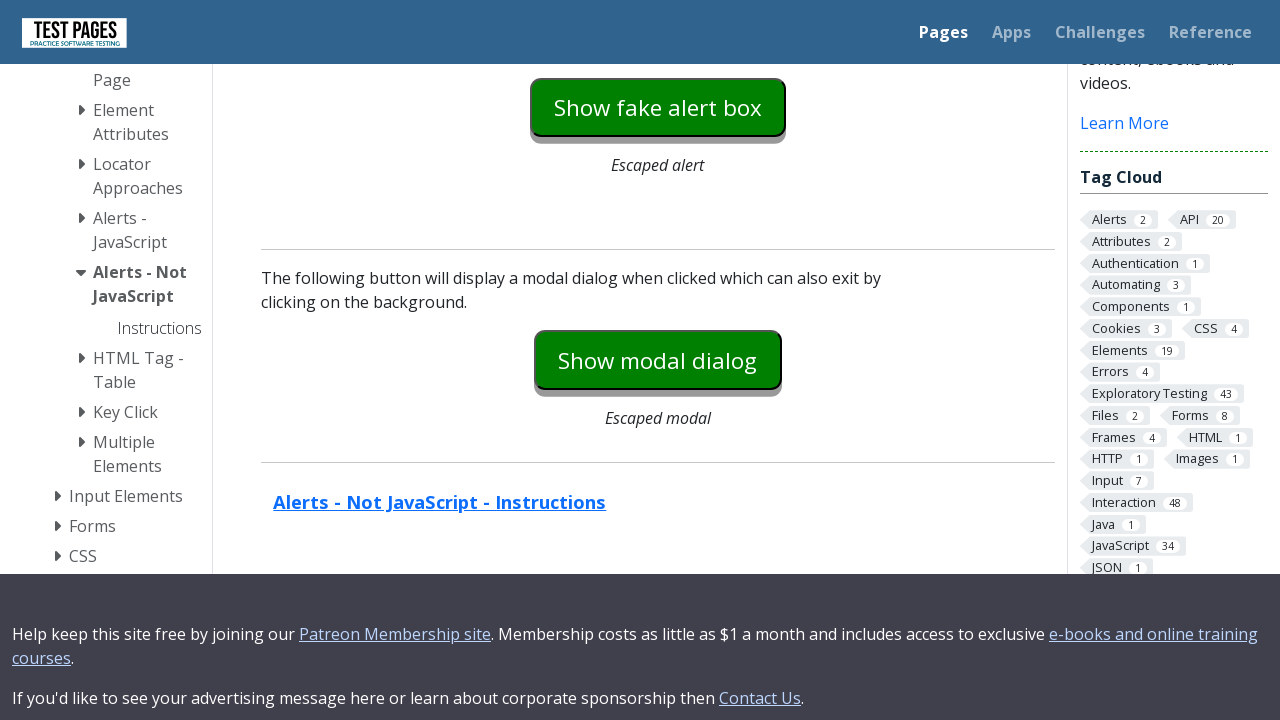

Verified that modal dialog is no longer visible
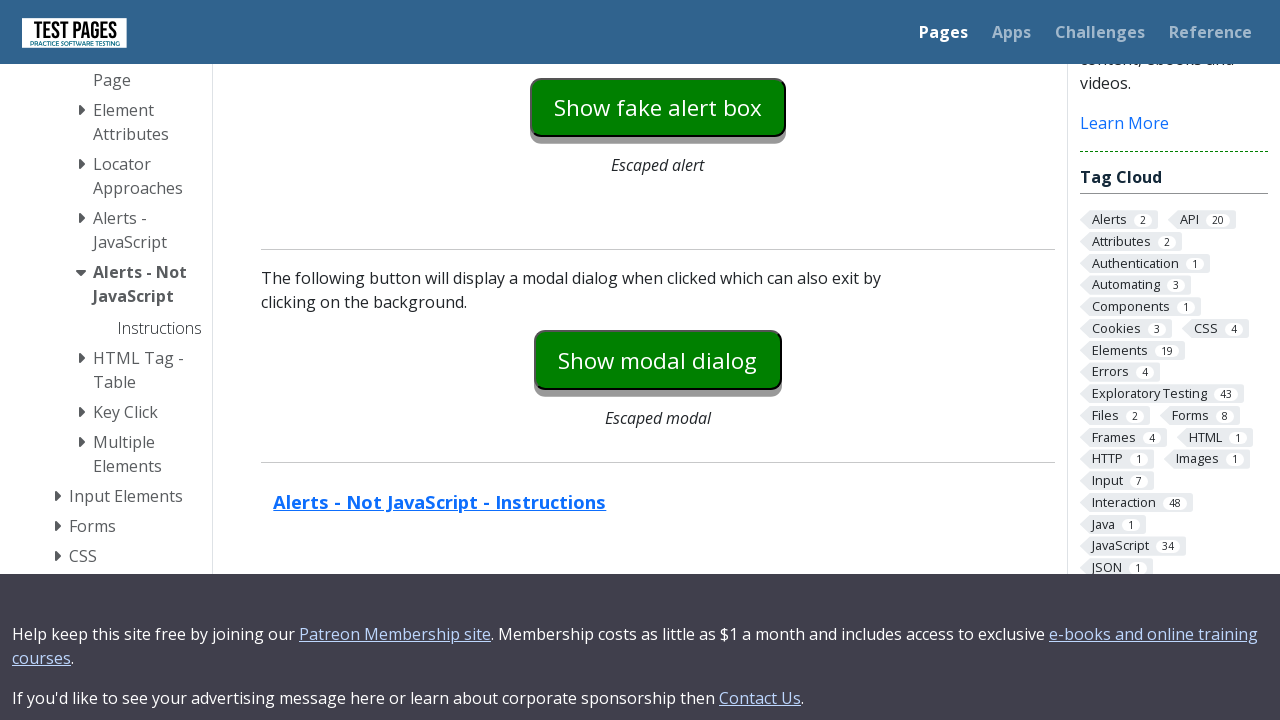

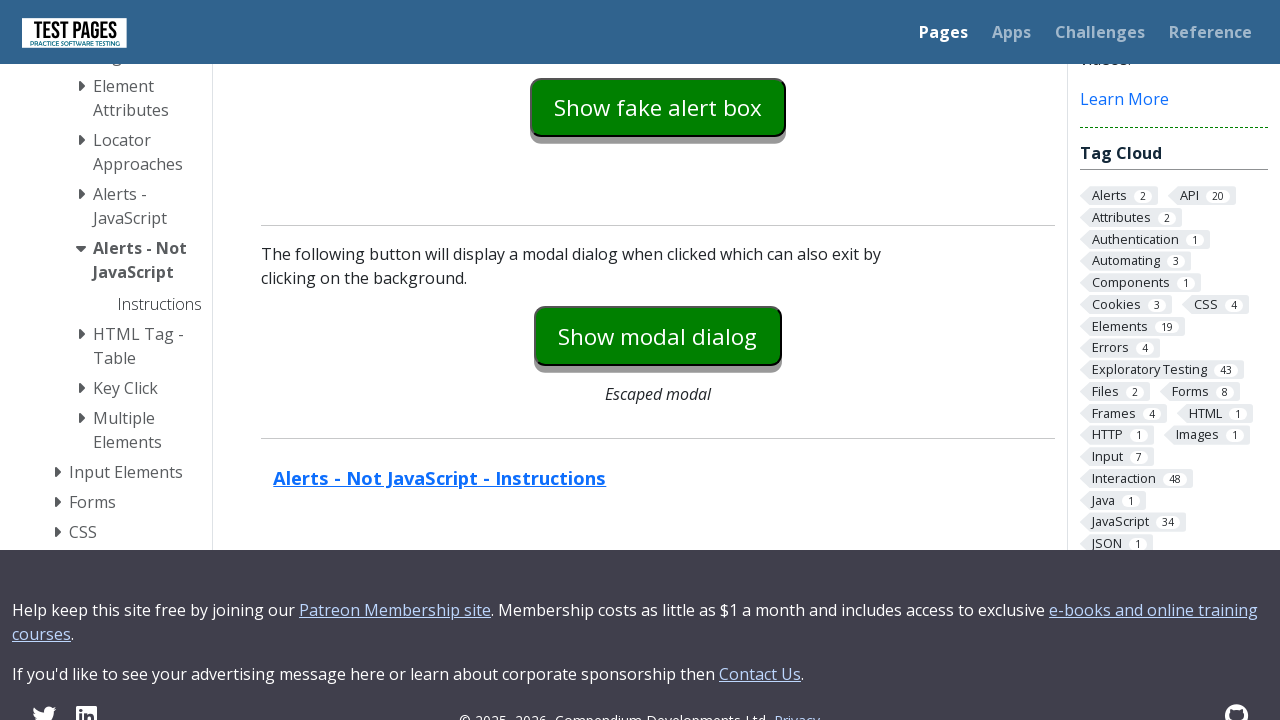